Tests registration form validation when confirmation password doesn't match and is too short

Starting URL: https://alada.vn/tai-khoan/dang-ky.html

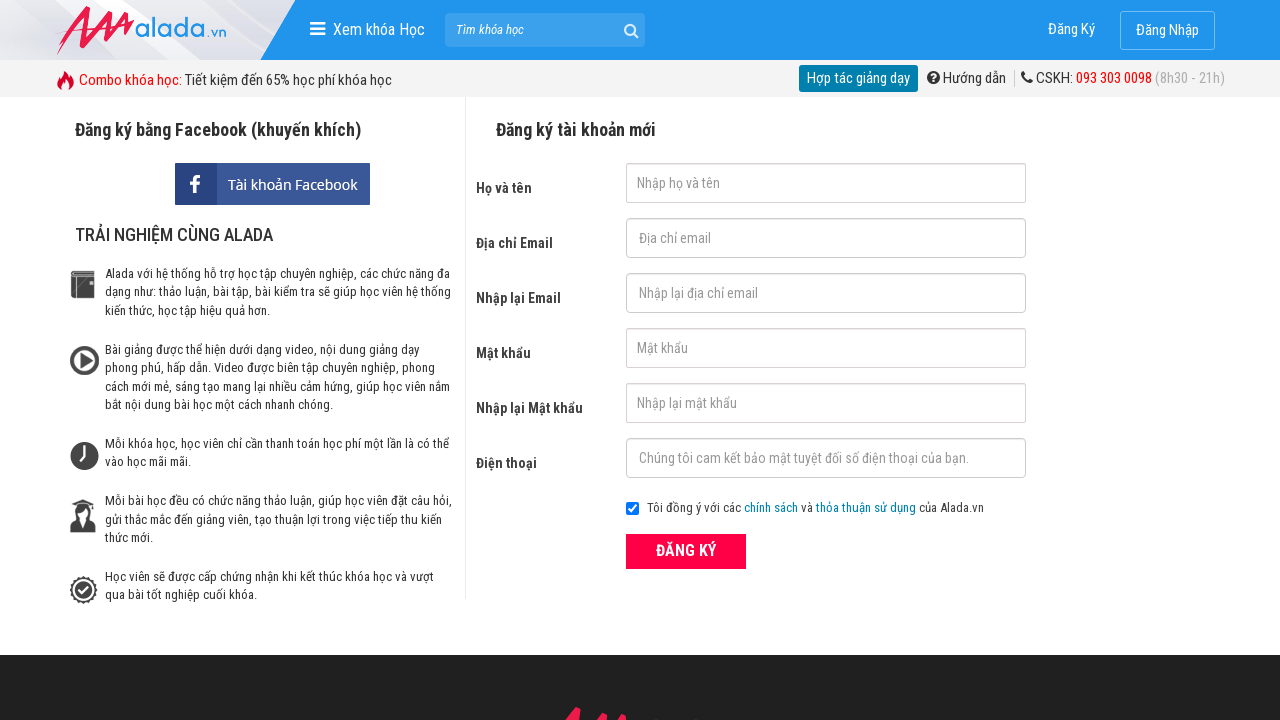

Filled first name field with 'Ho Thi Lu' on #txtFirstname
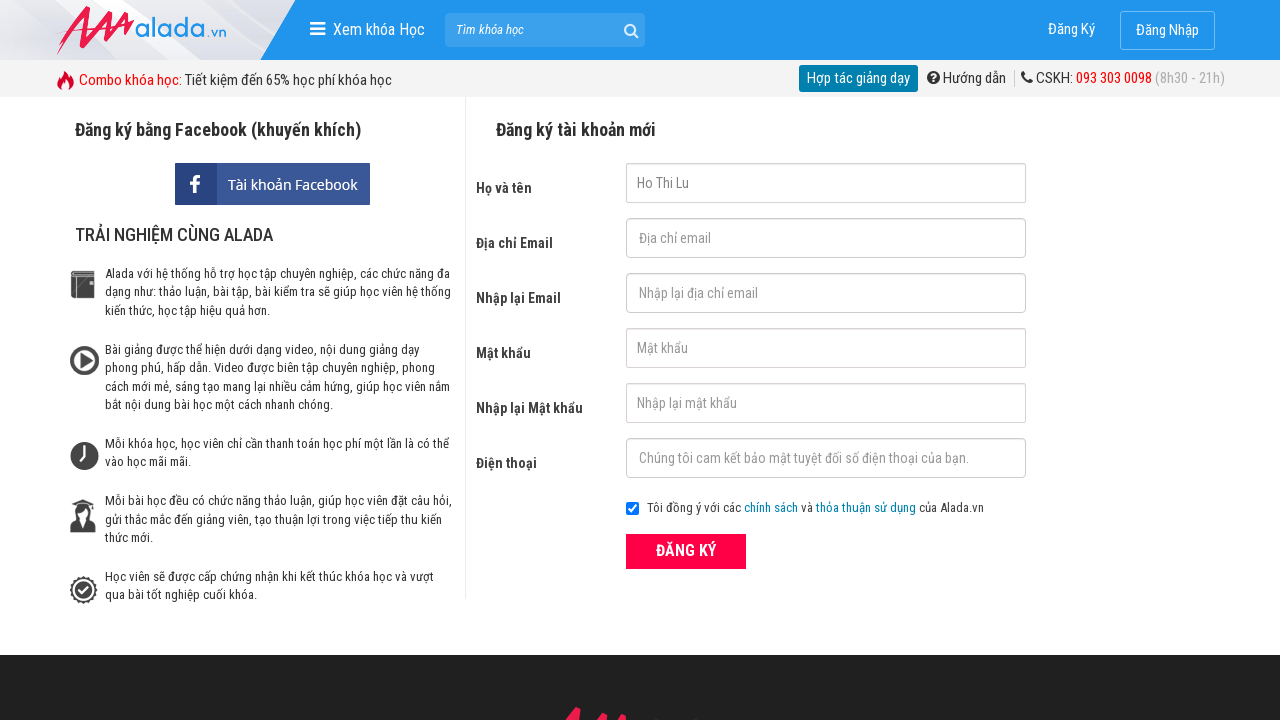

Filled email field with 'thilu8601@gmail.com' on #txtEmail
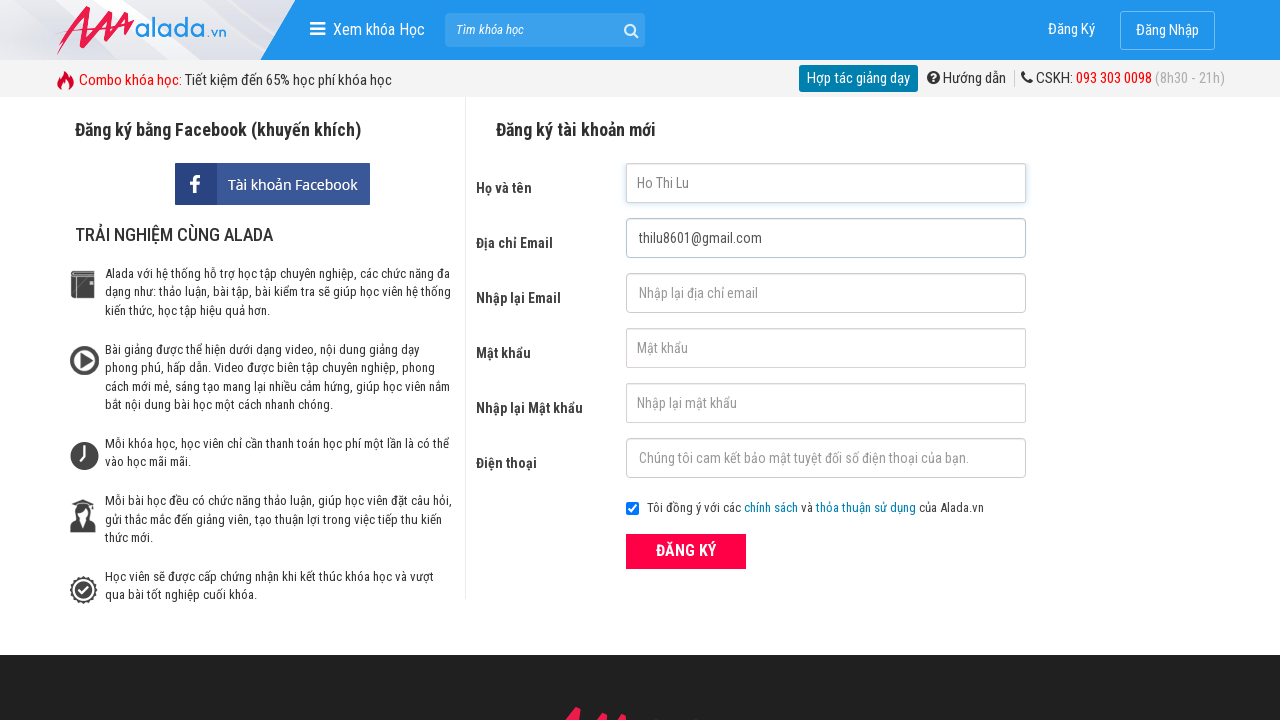

Filled confirm email field with 'thilu8601@gmail.com' on #txtCEmail
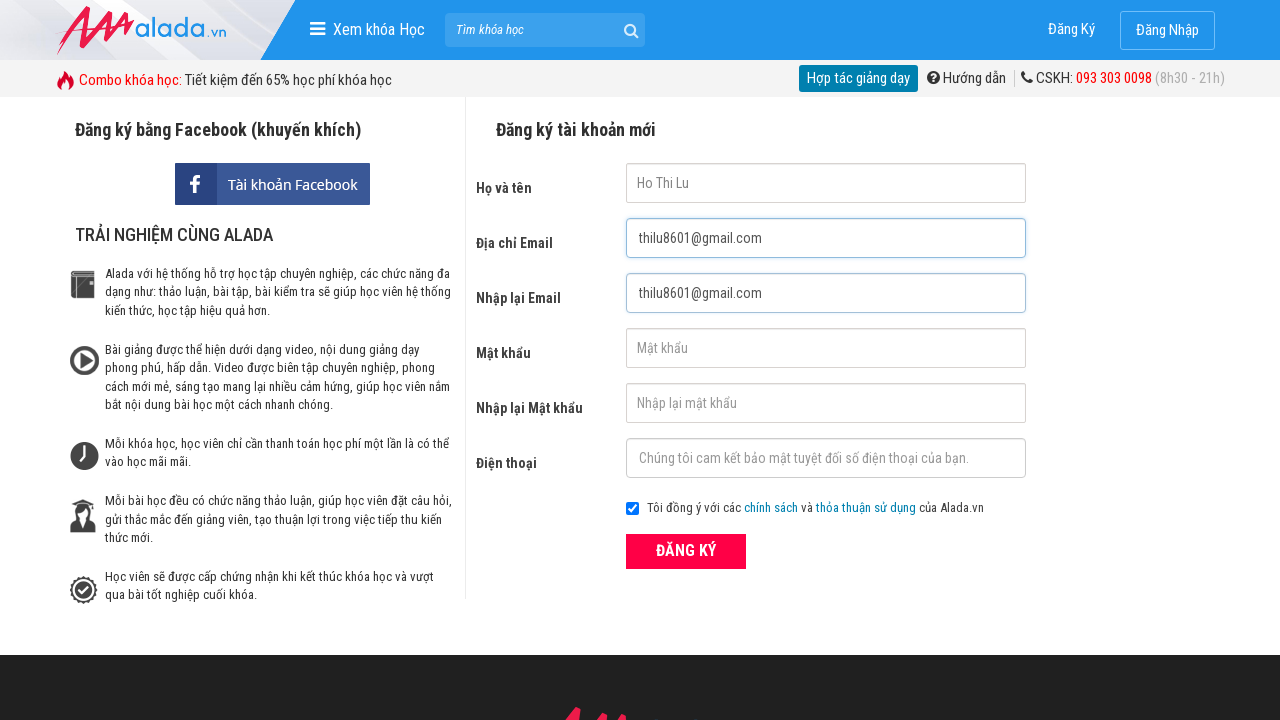

Filled password field with '123456' on #txtPassword
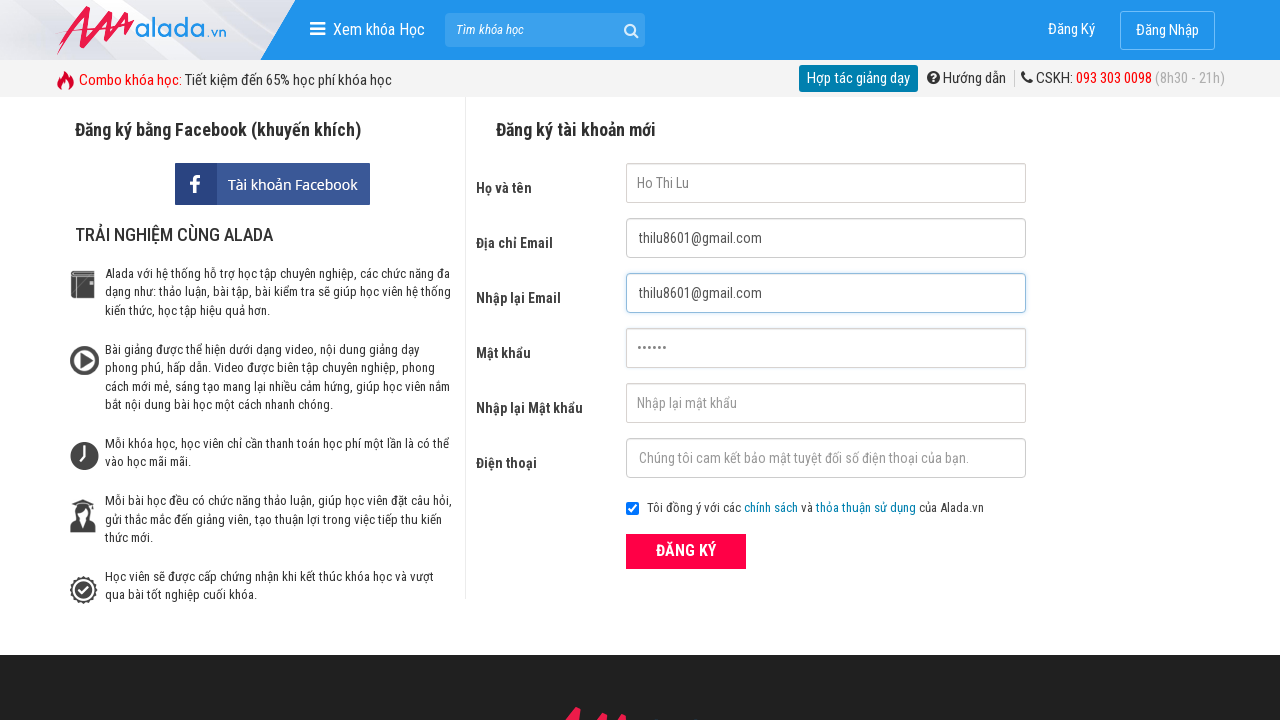

Filled confirm password field with '1234' (too short and mismatched) on #txtCPassword
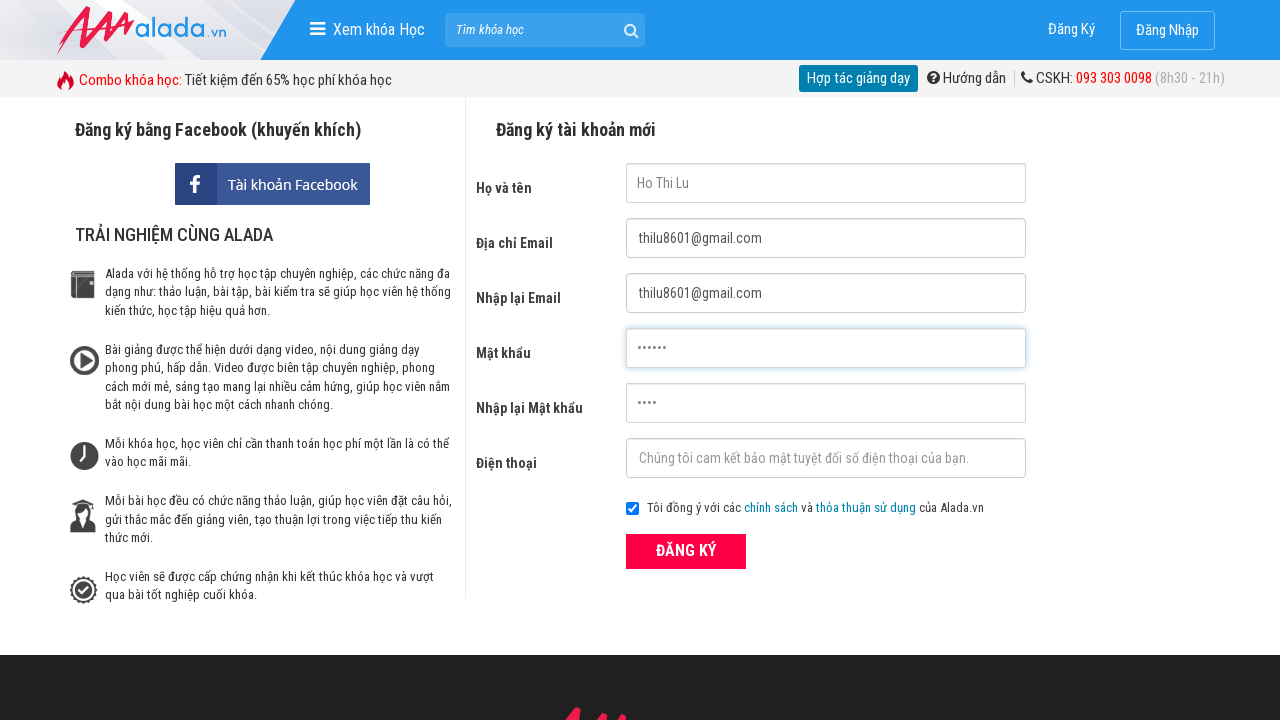

Filled phone number field with '09345784365' on #txtPhone
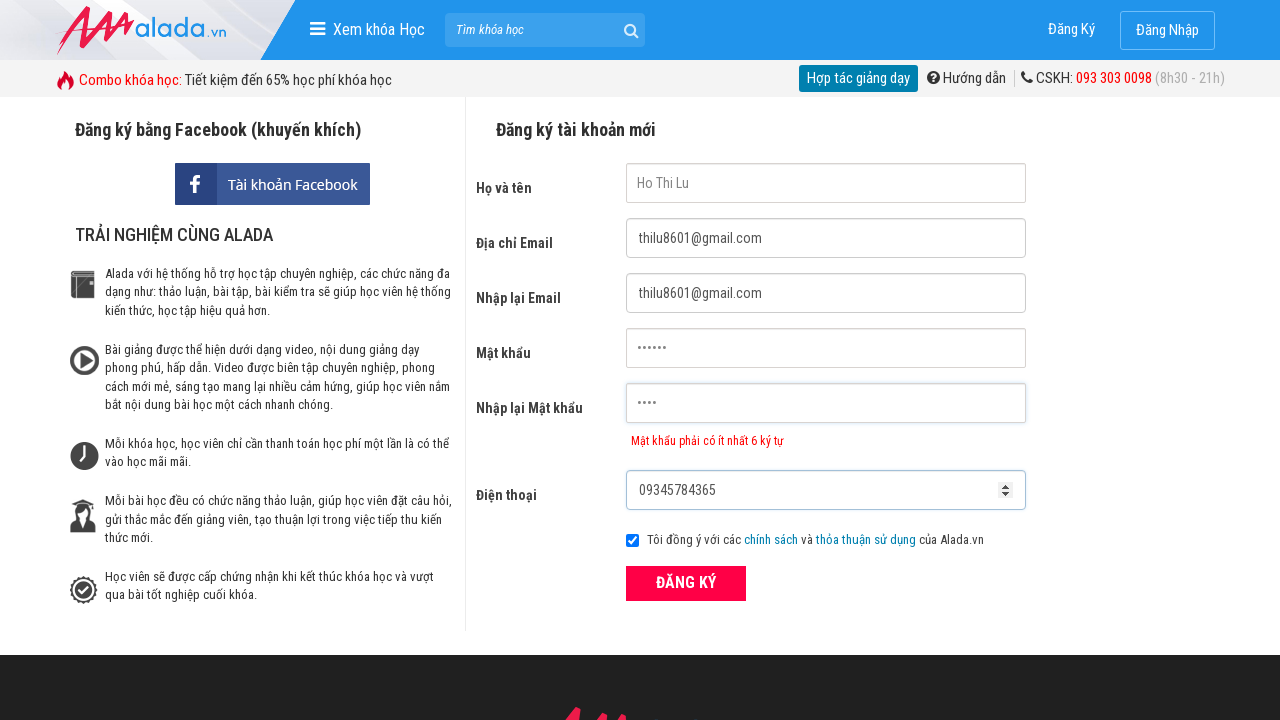

Clicked ĐĂNG KÝ (Register) button at (686, 583) on xpath=//form[@id='frmLogin']//button[text()='ĐĂNG KÝ']
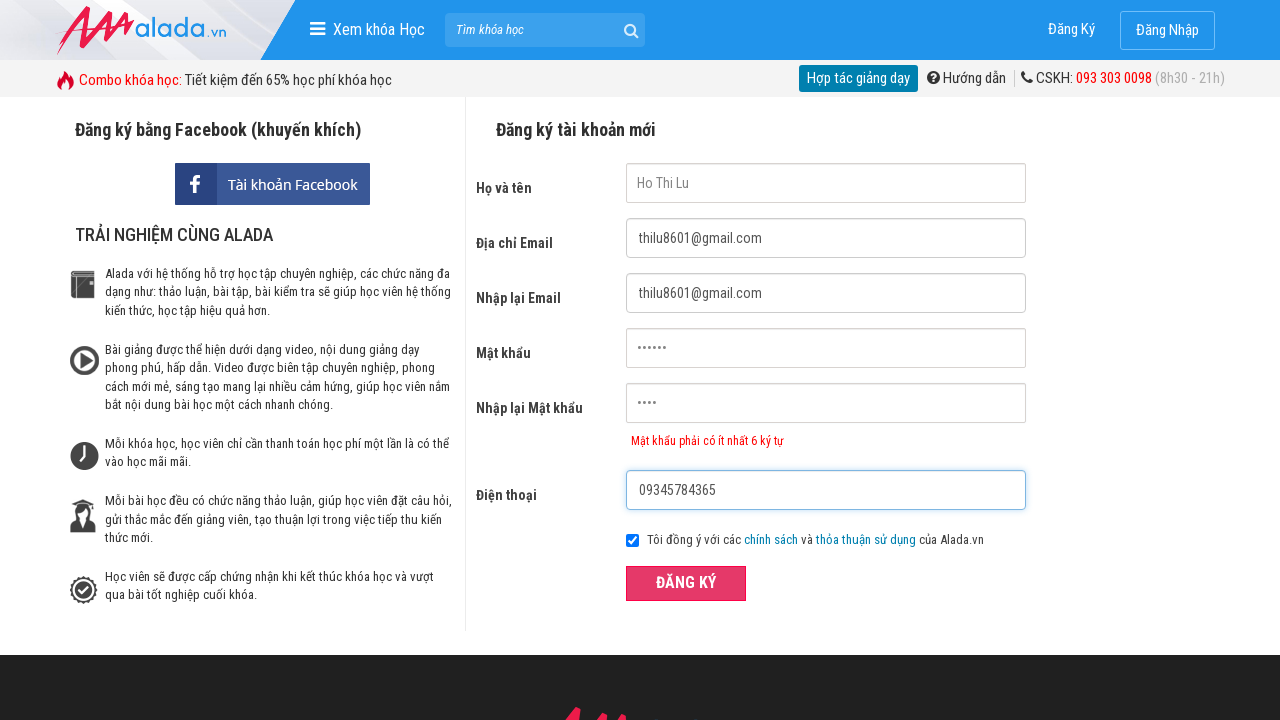

Waited for confirmation password error message to appear
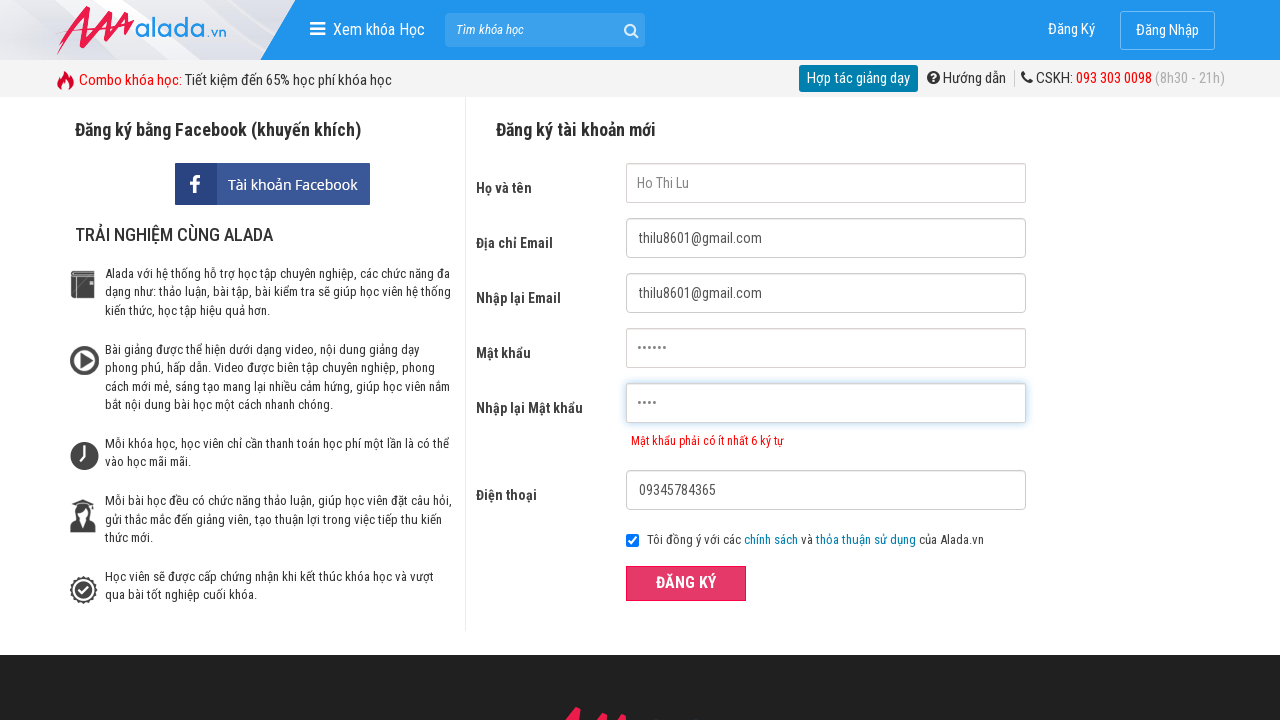

Verified error message: 'Mật khẩu phải có ít nhất 6 ký tự' (Password must be at least 6 characters)
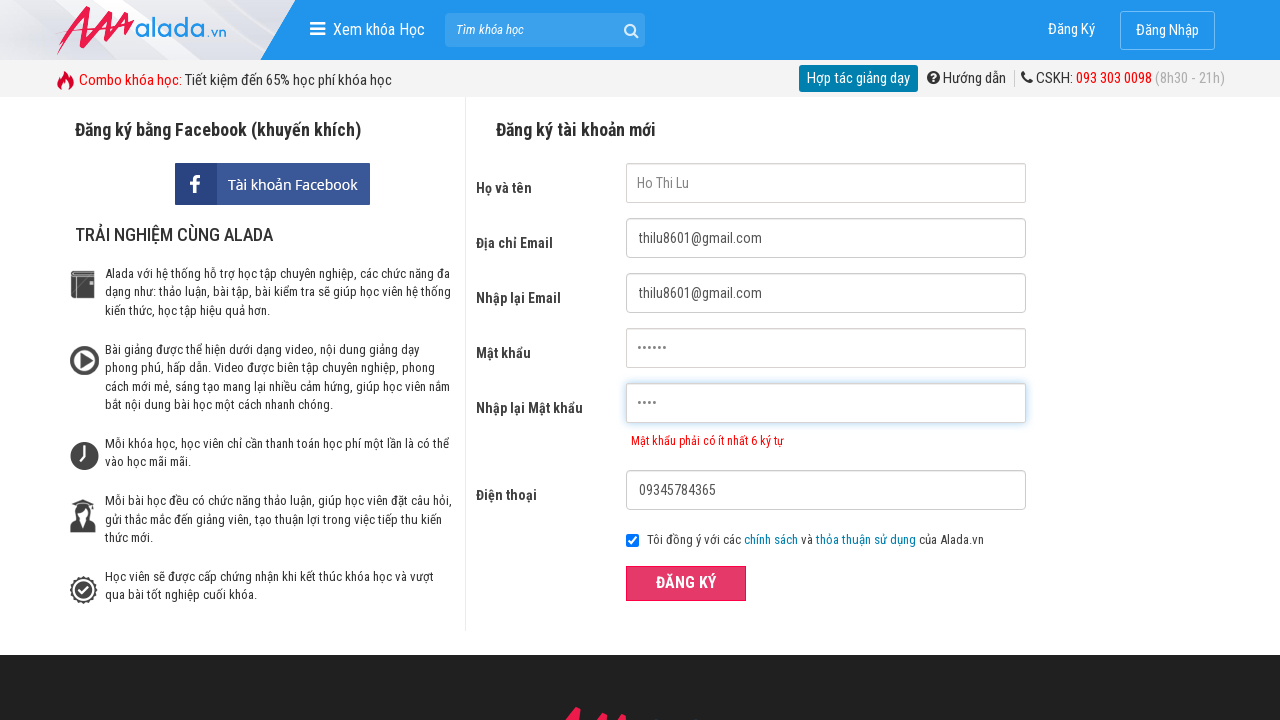

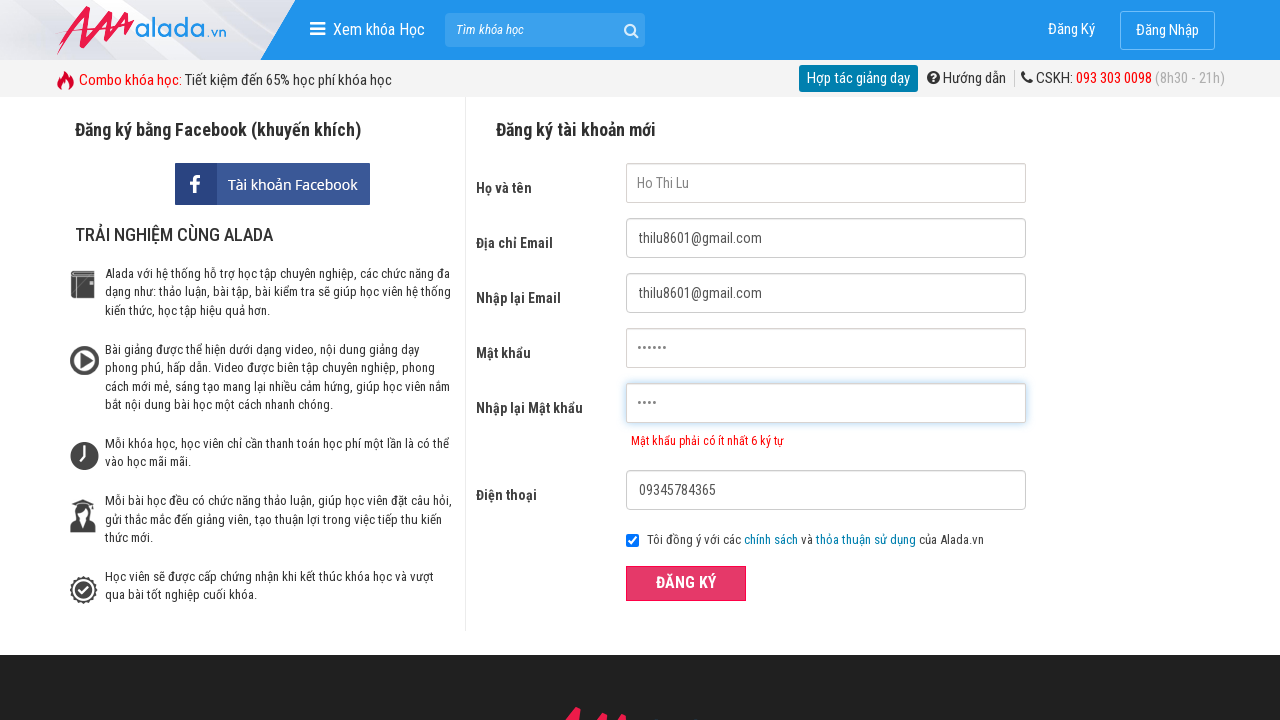